Automates PIN guessing on a game website by systematically trying different 4-digit codes from a range

Starting URL: https://www.guessthepin.com/

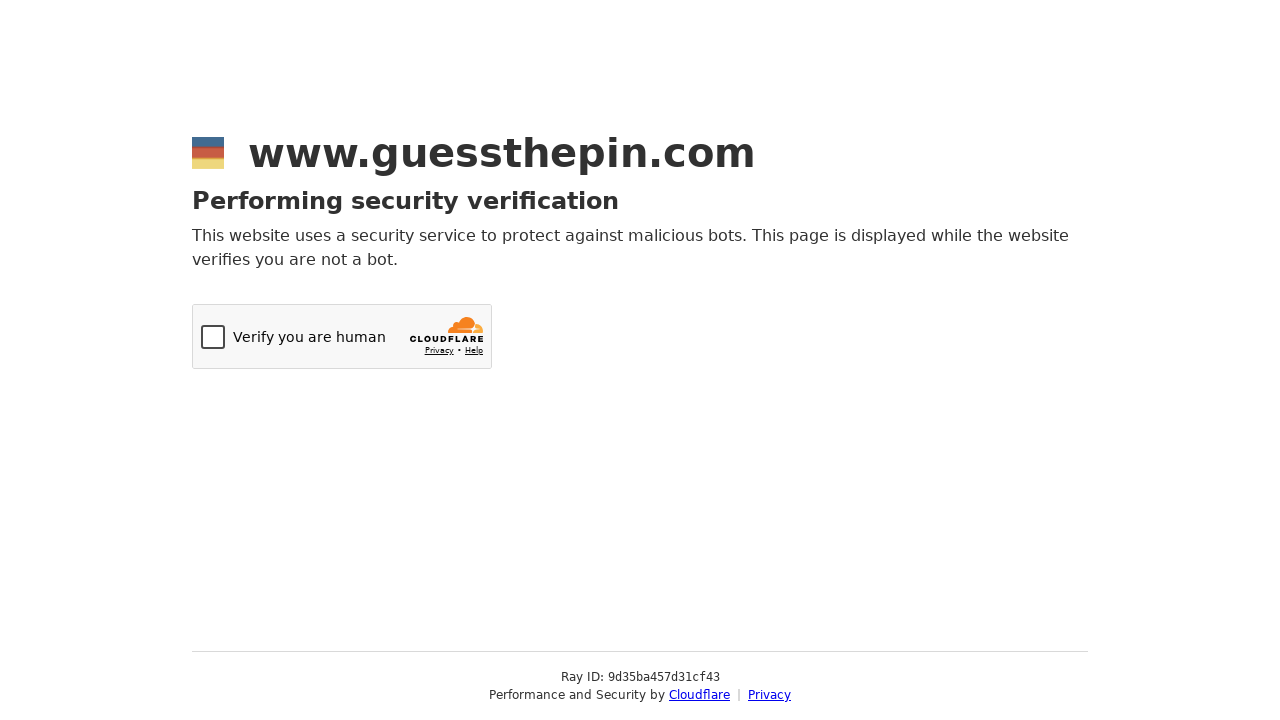

Scrolled down 500px to view the demo frame
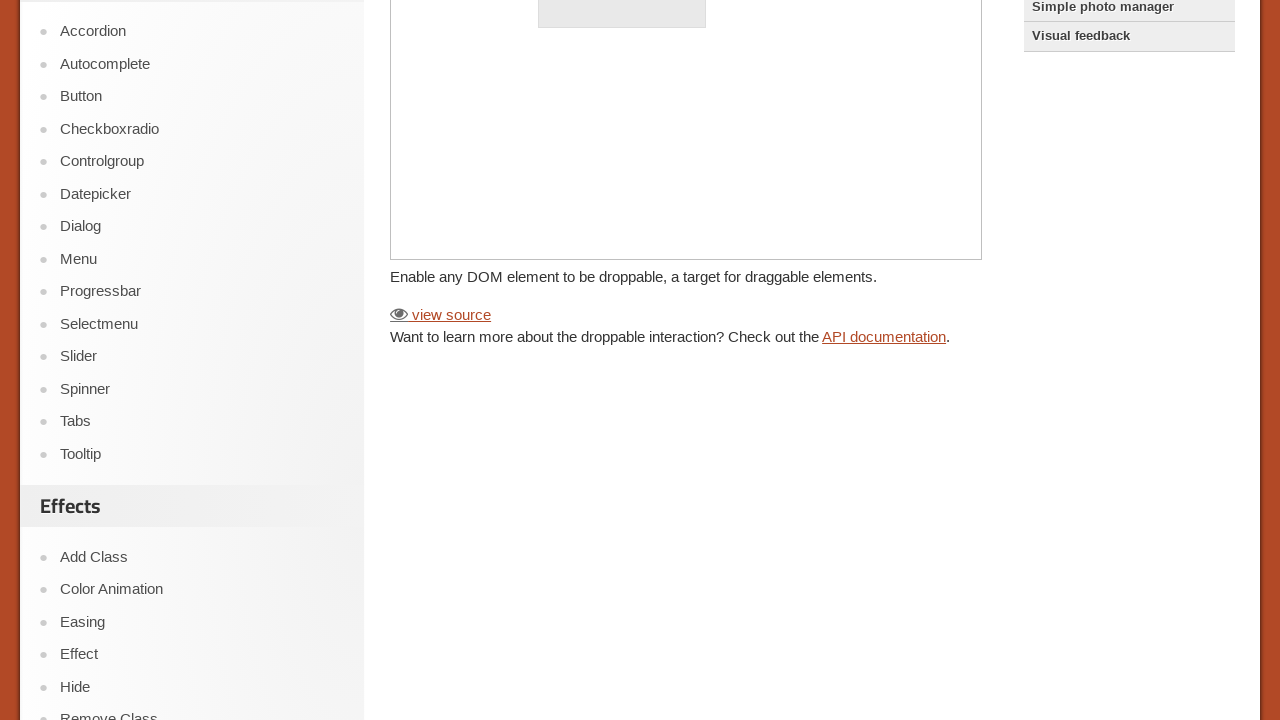

Located the demo iframe
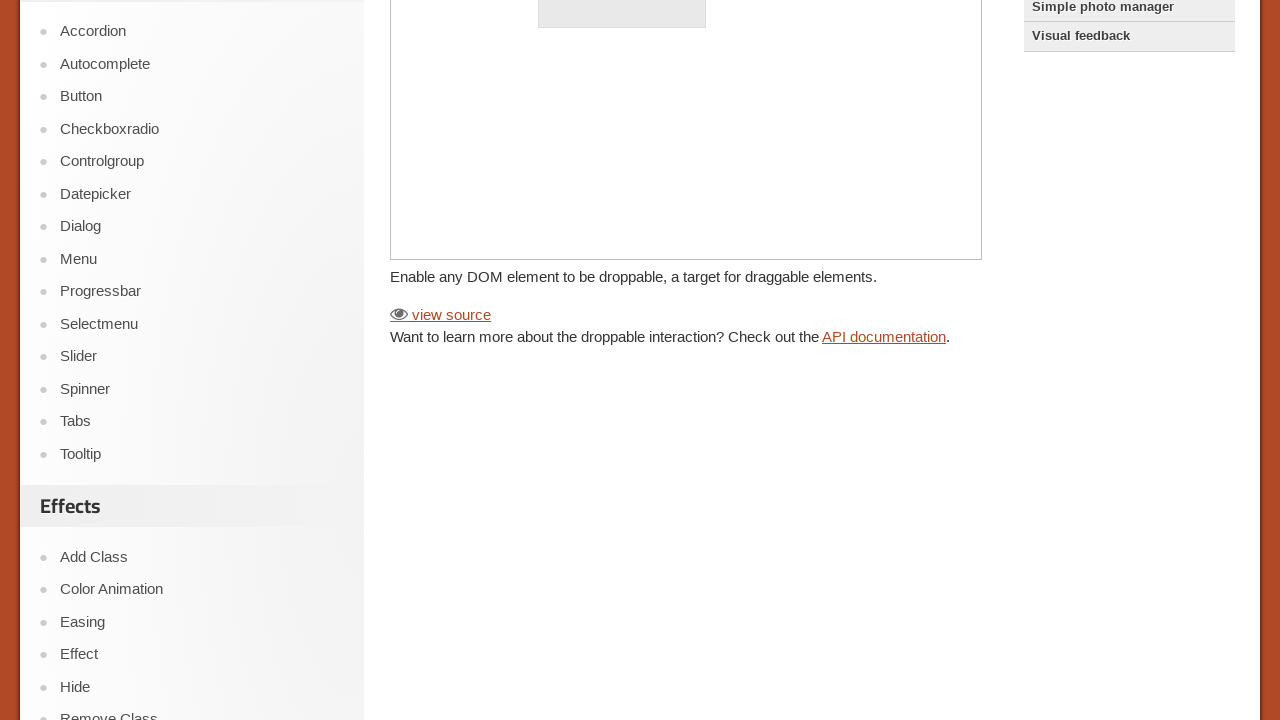

Located the draggable element
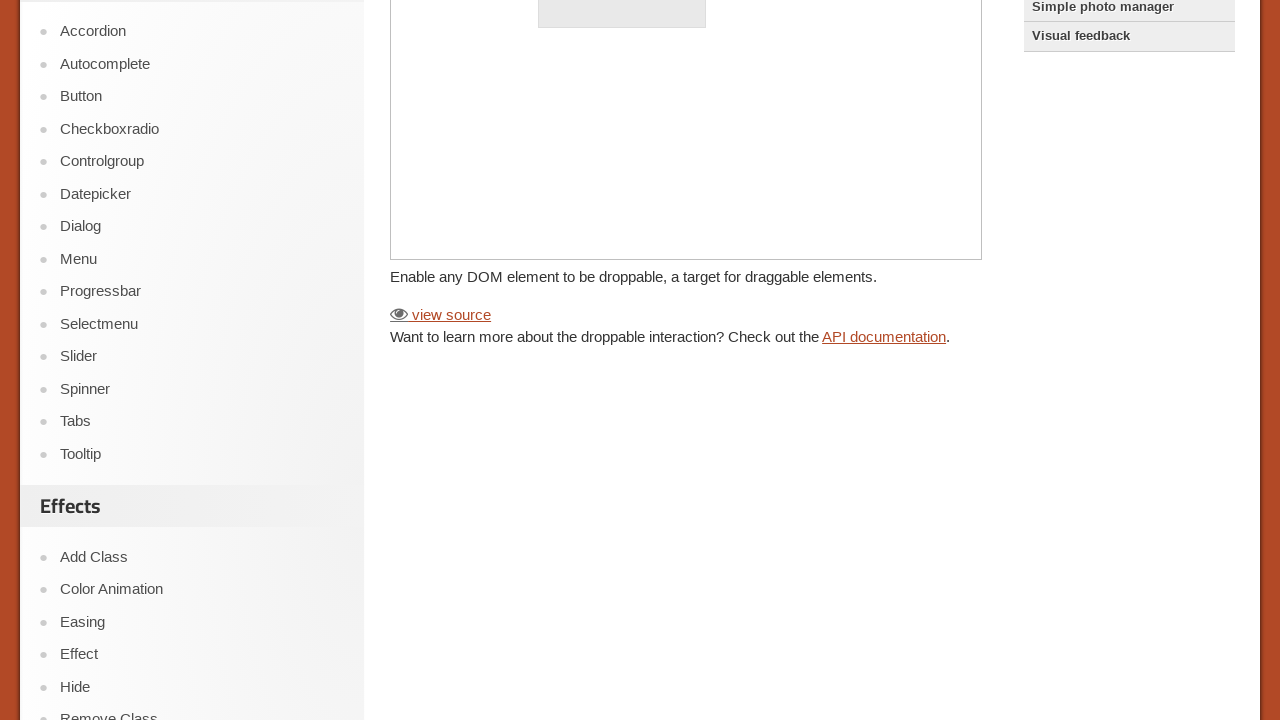

Located the droppable target element
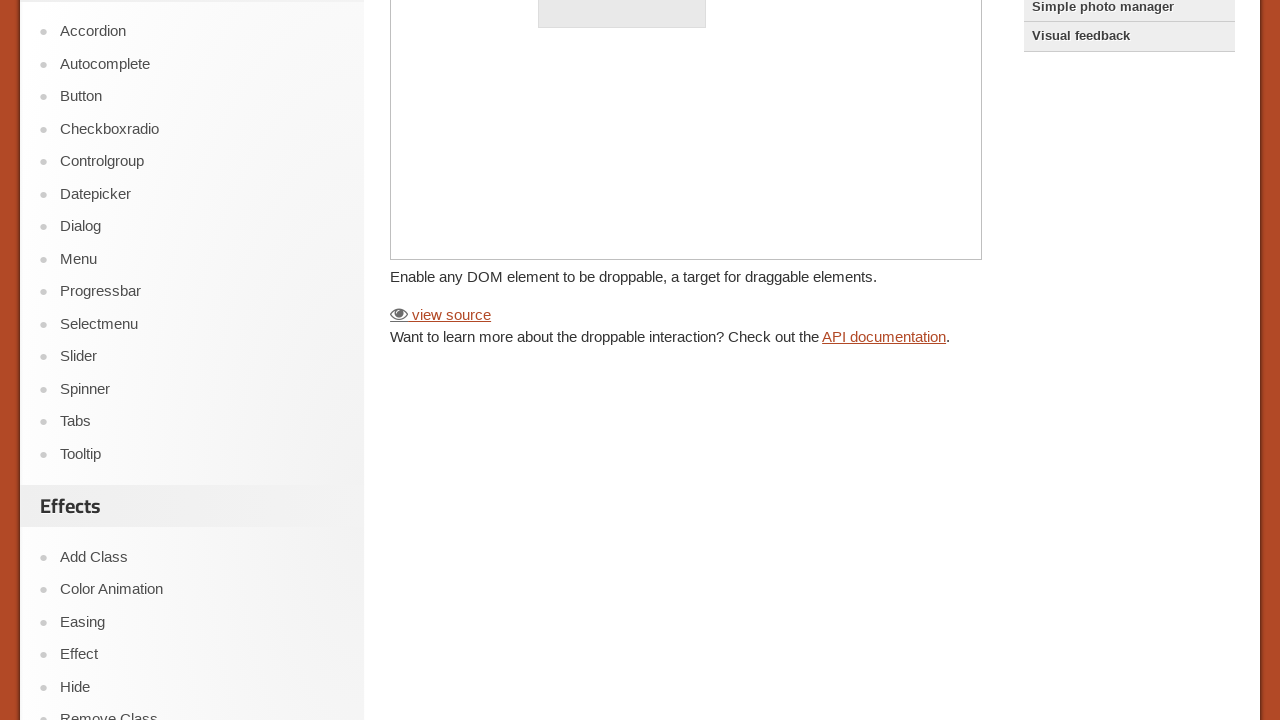

Dragged the draggable element onto the droppable target
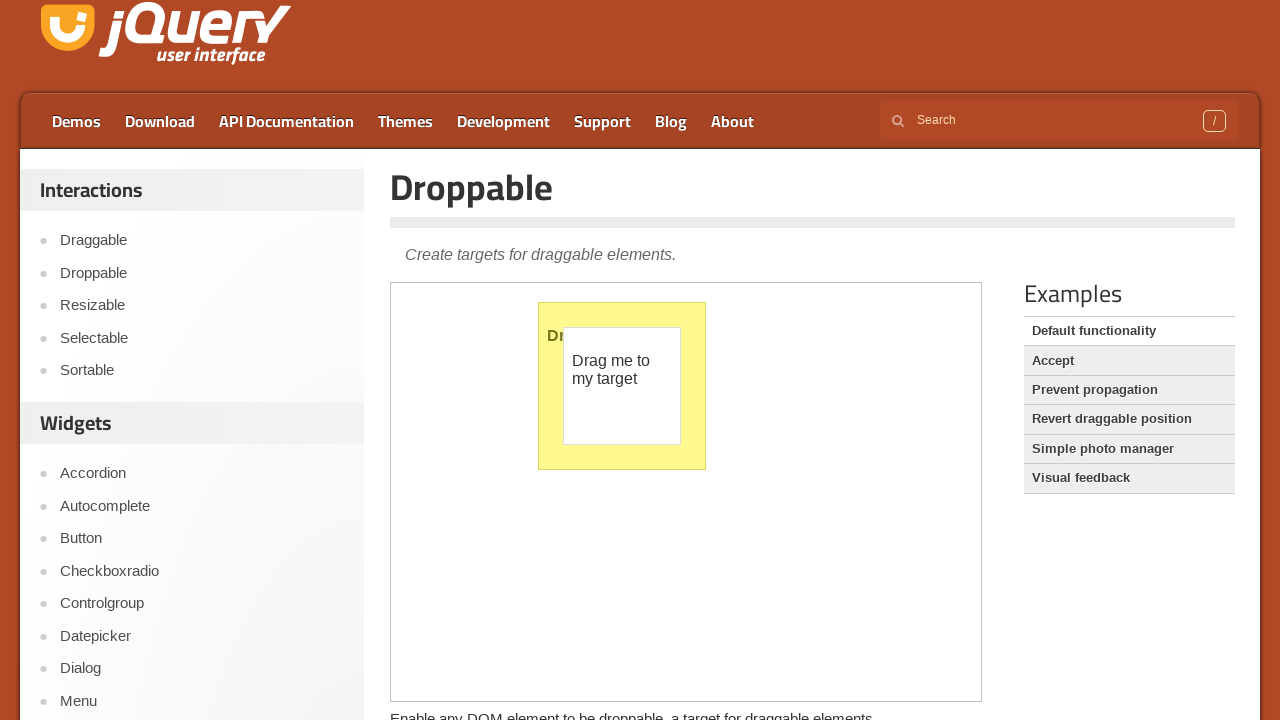

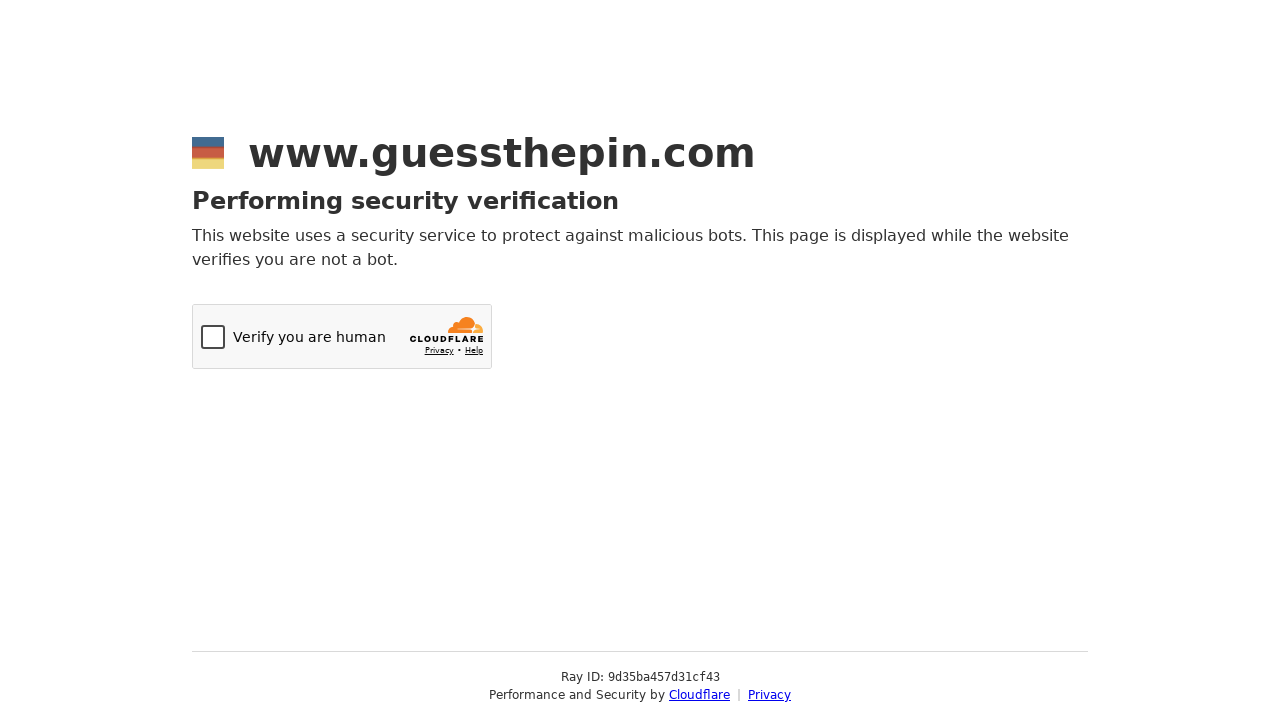